Tests an OTP input box by filling it with a value and verifying the displayed value

Starting URL: https://test-with-me-app.vercel.app/learning/web-elements/elements/input

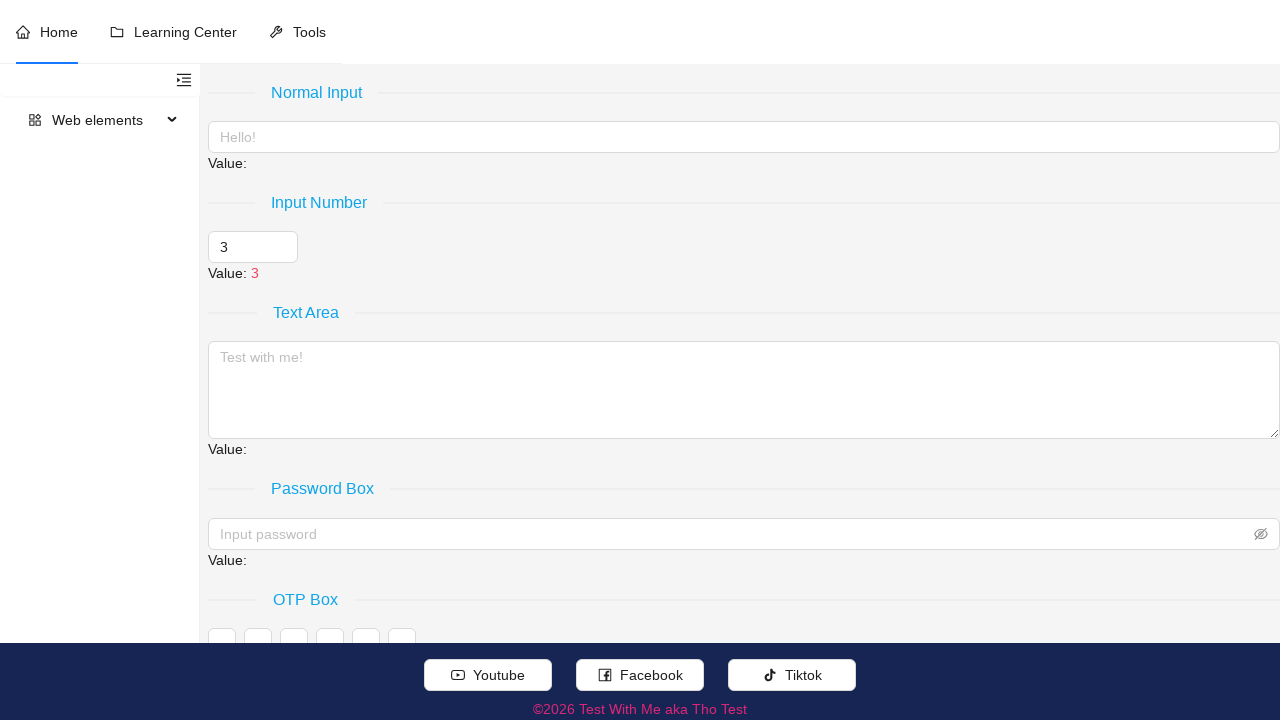

Navigated to OTP input box test page
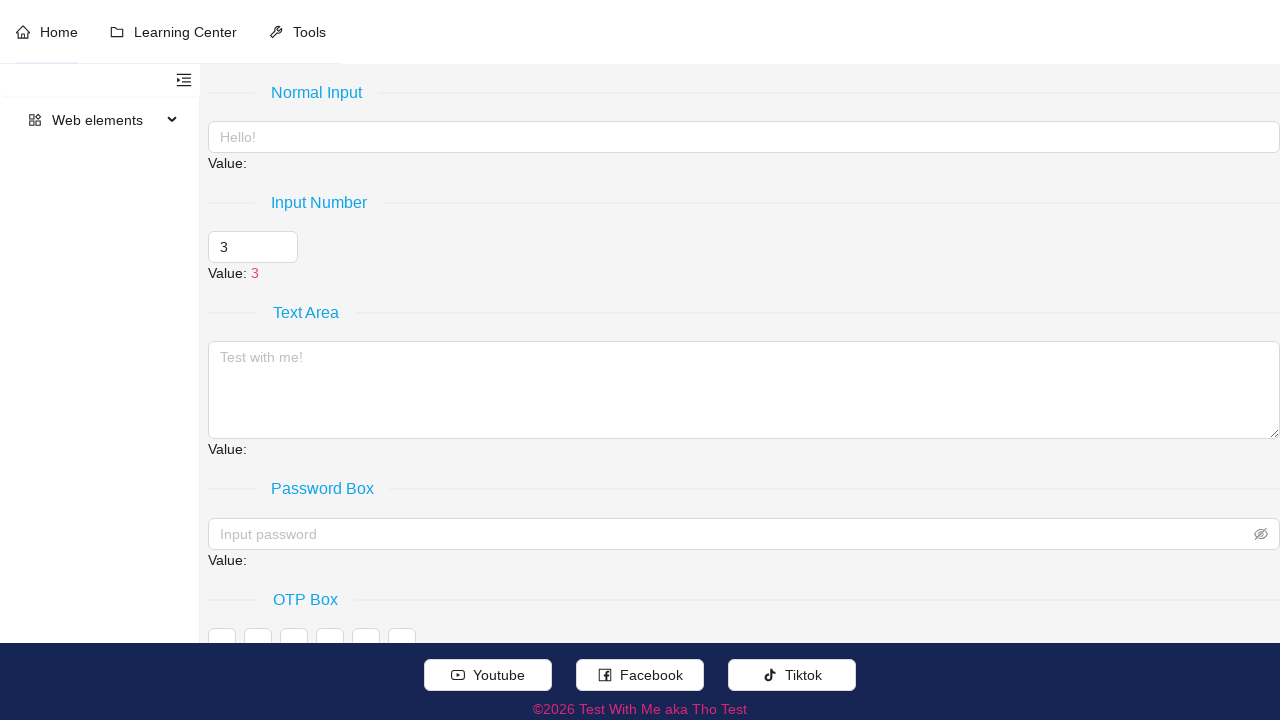

Filled OTP input box with value '7' on xpath=//*[@placeholder='Hello!']
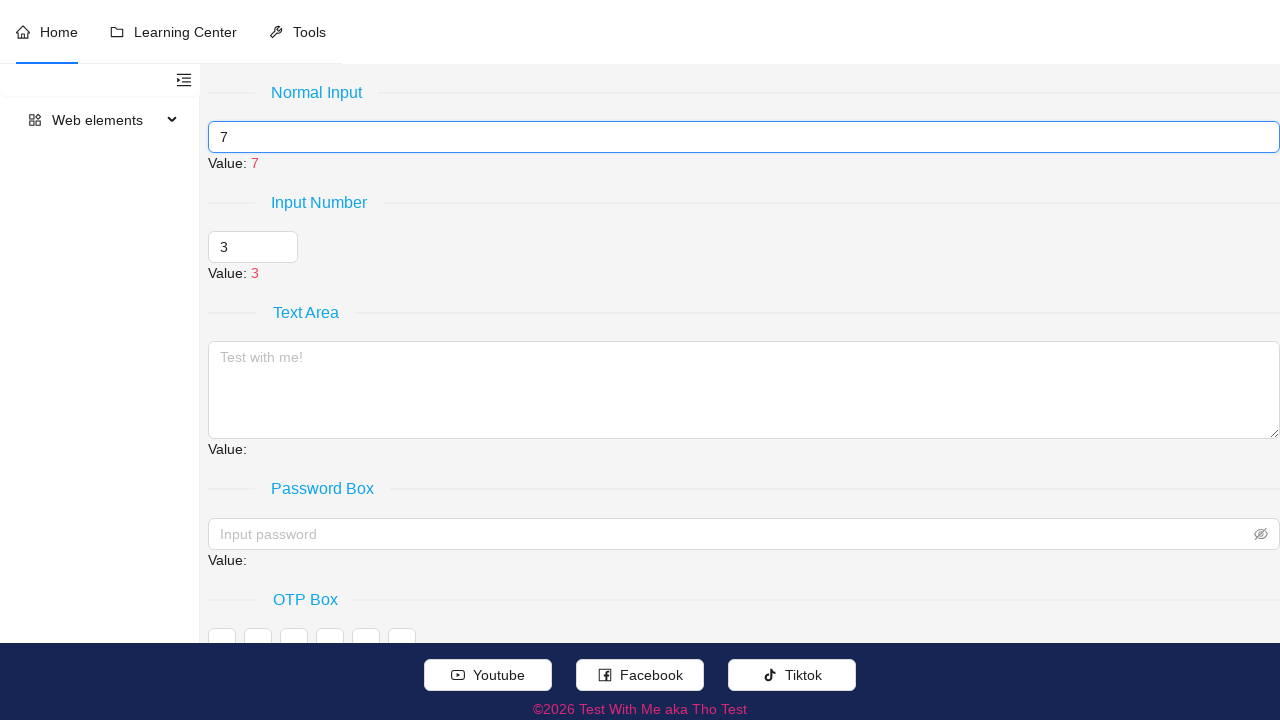

Verified OTP value '7' is displayed correctly
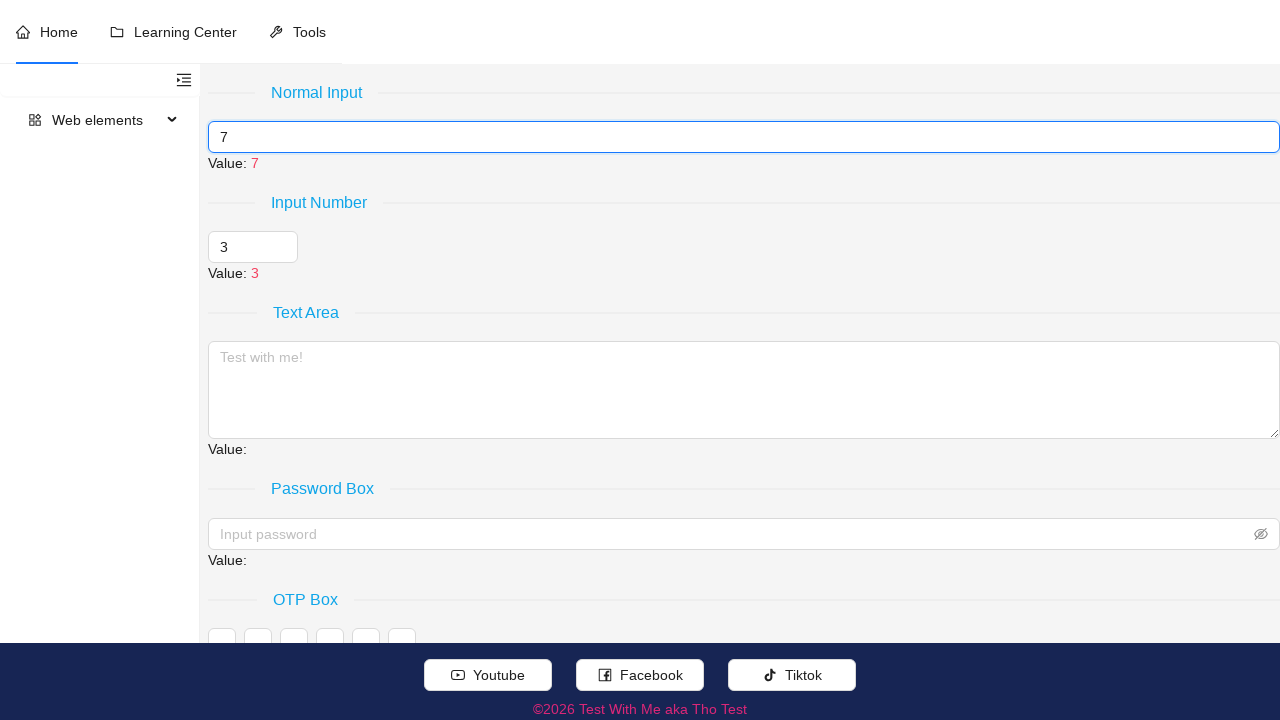

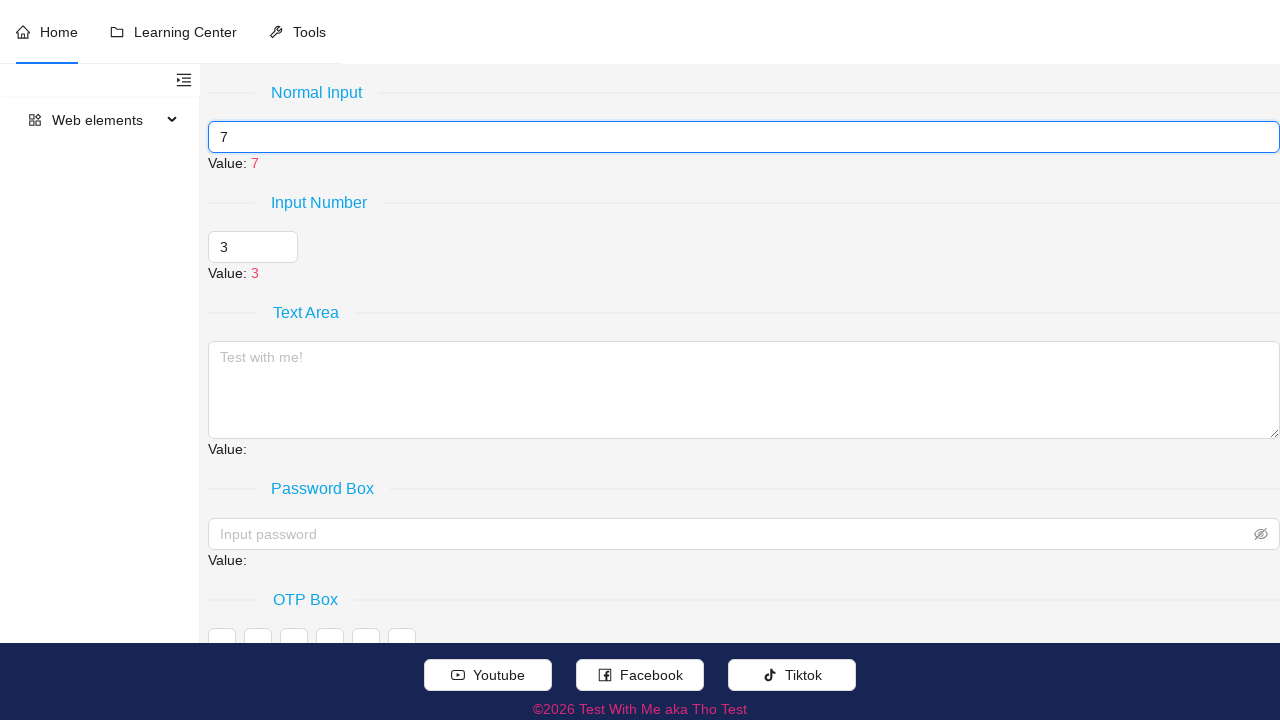